Navigates to SEC EDGAR company filings page for a specific CIK, clicks on a filings filter section, and then clicks a button within that section to interact with the filings interface.

Starting URL: https://www.sec.gov/edgar/browse/?CIK=1411579

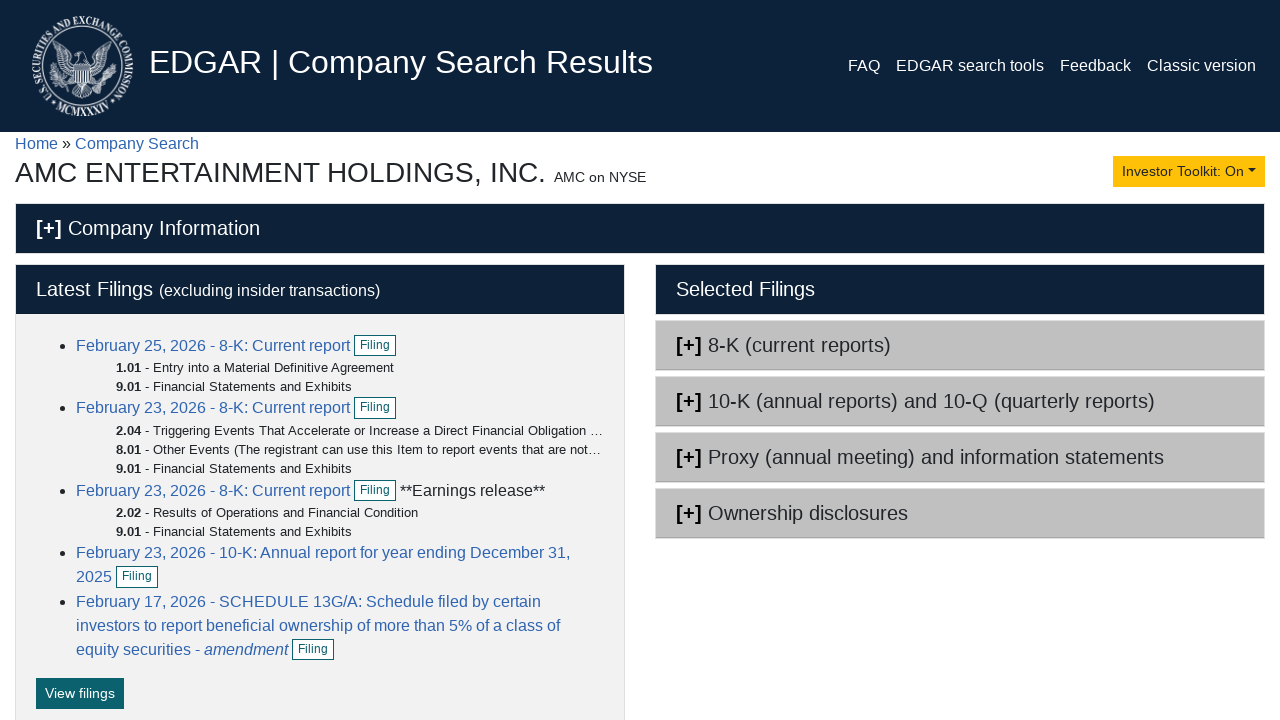

Clicked on filings filter section header to expand at (960, 401) on xpath=//*[@id="filingsStart"]/div[2]/div[3]/h5
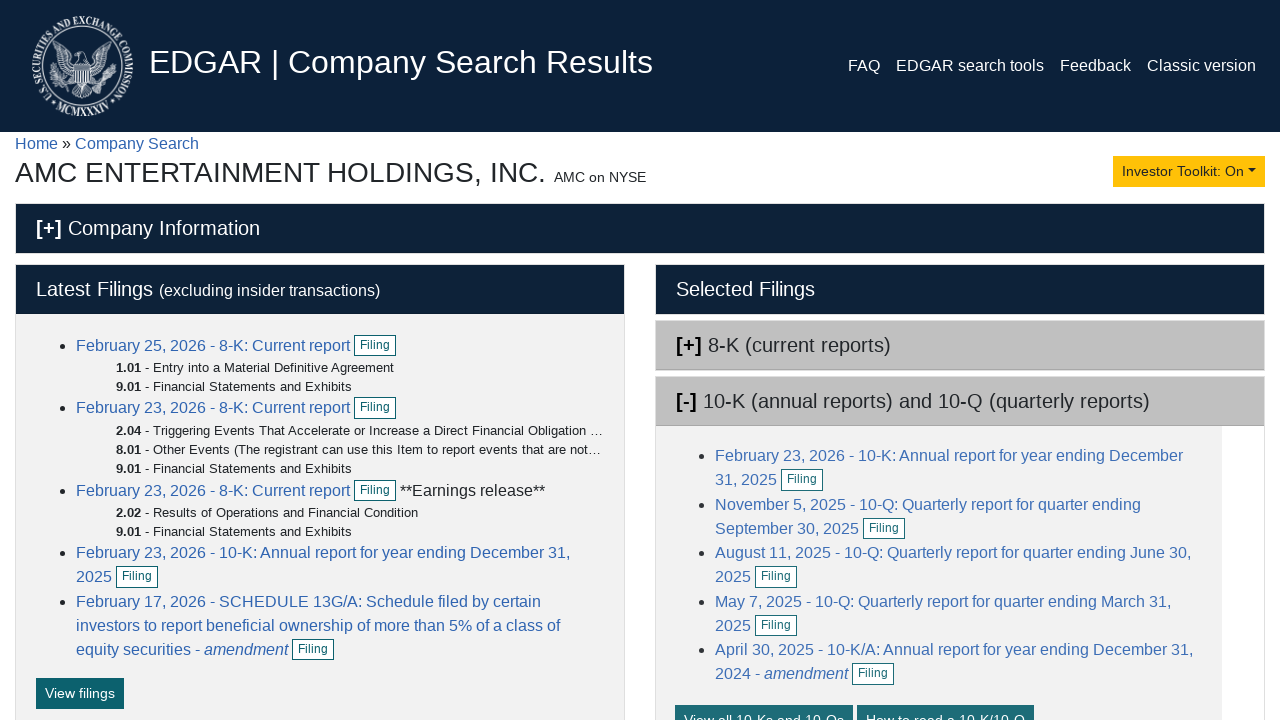

Waited for filings section to expand and content to load
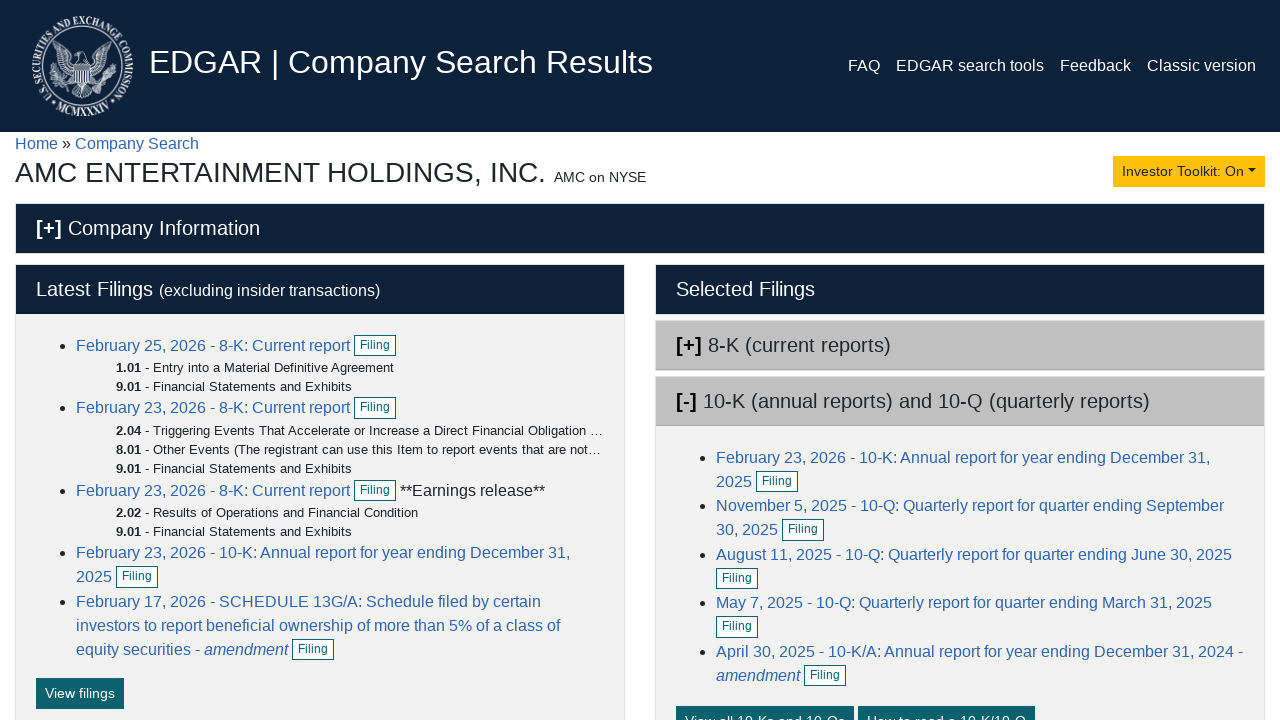

Clicked the first button in the expanded filings section at (765, 705) on xpath=//*[@id="filingsStart"]/div[2]/div[3]/div/button[1]
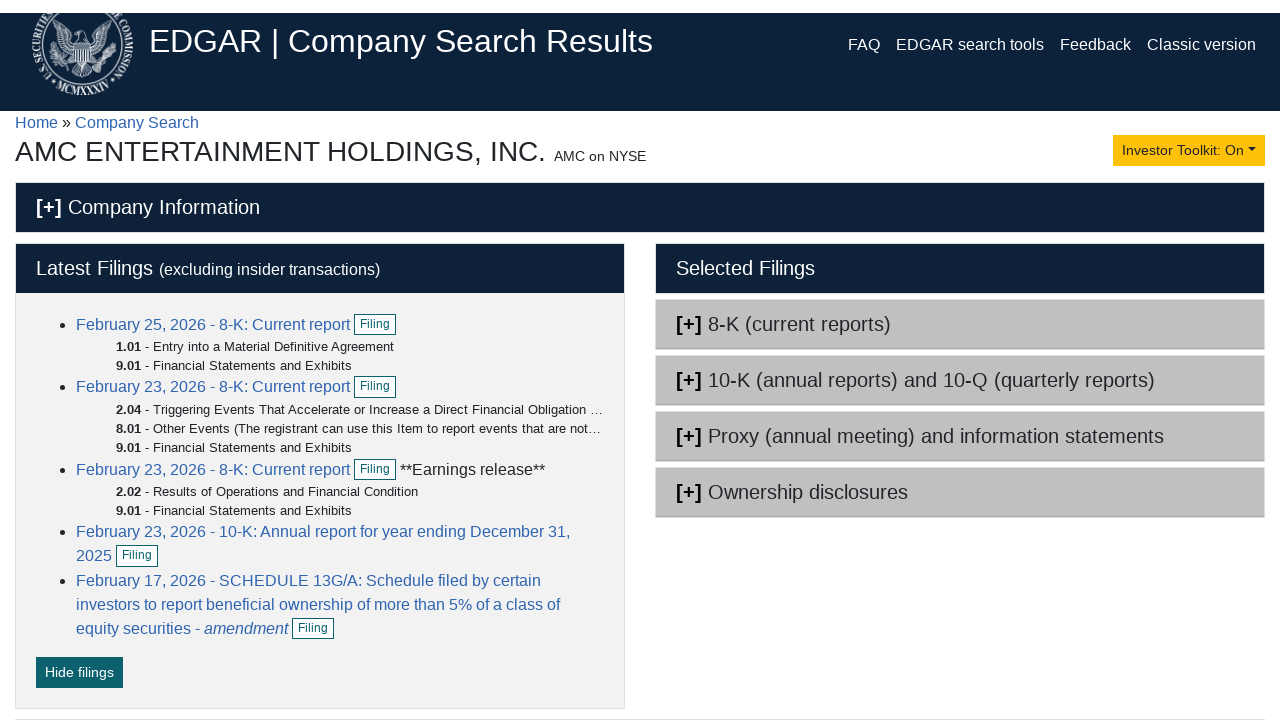

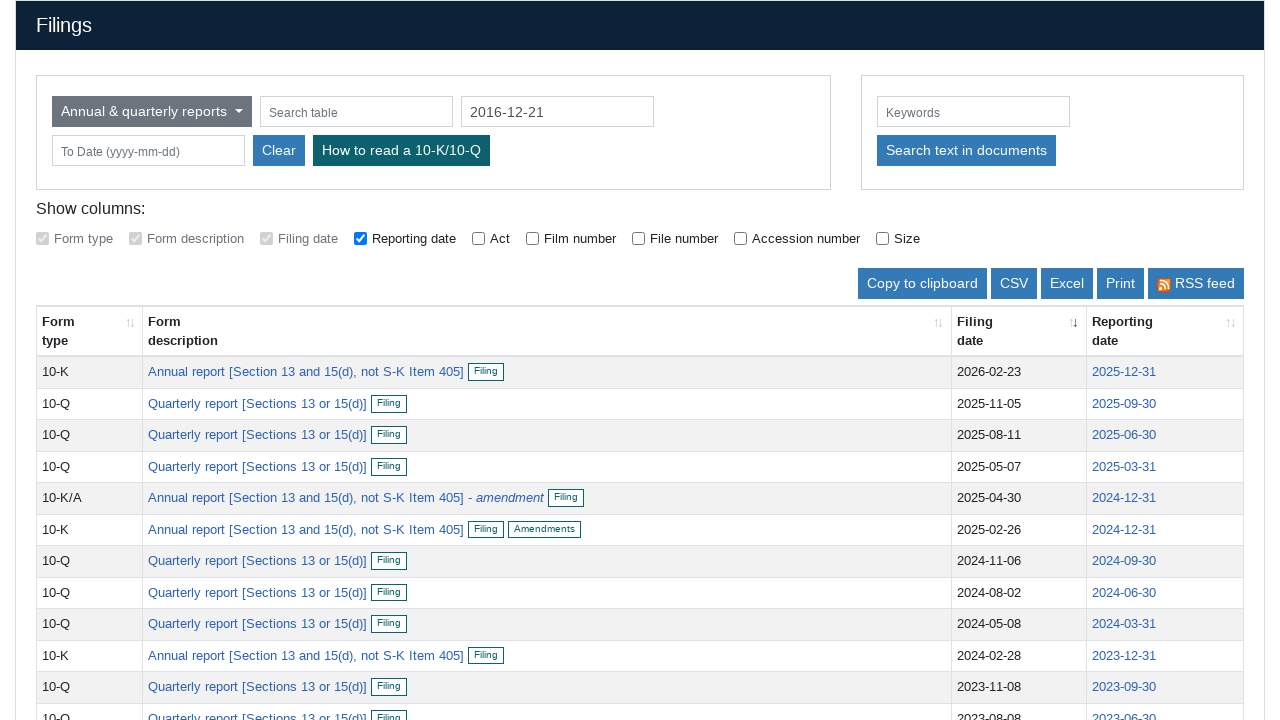